Tests dynamic properties page by waiting for a button to become clickable after a delay

Starting URL: https://demoqa.com/dynamic-properties

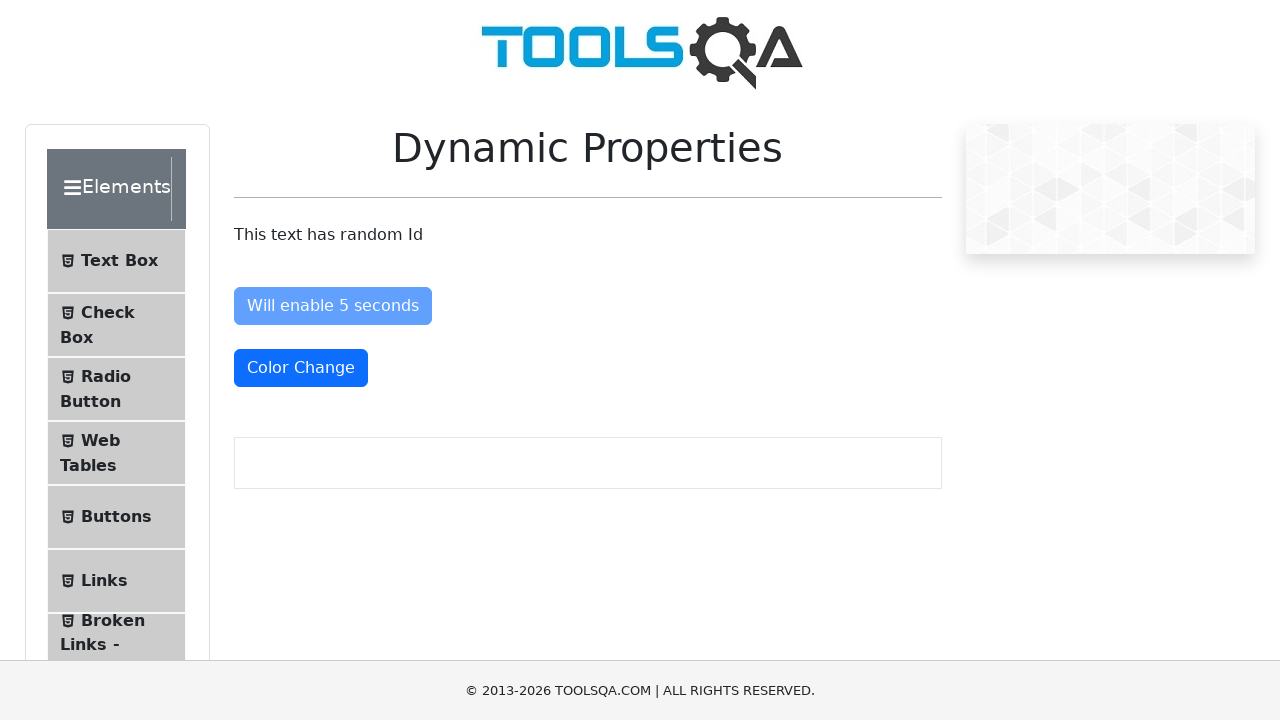

Waited for 'Enable After' button to become clickable (enabled state)
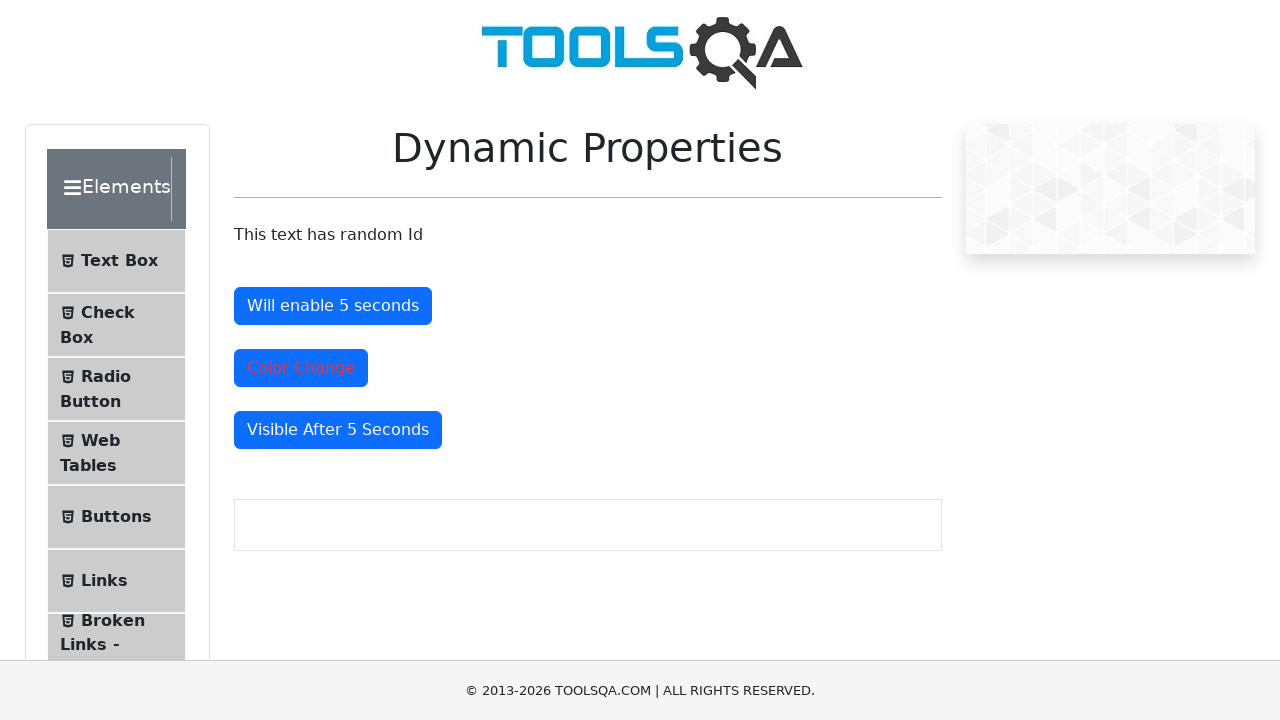

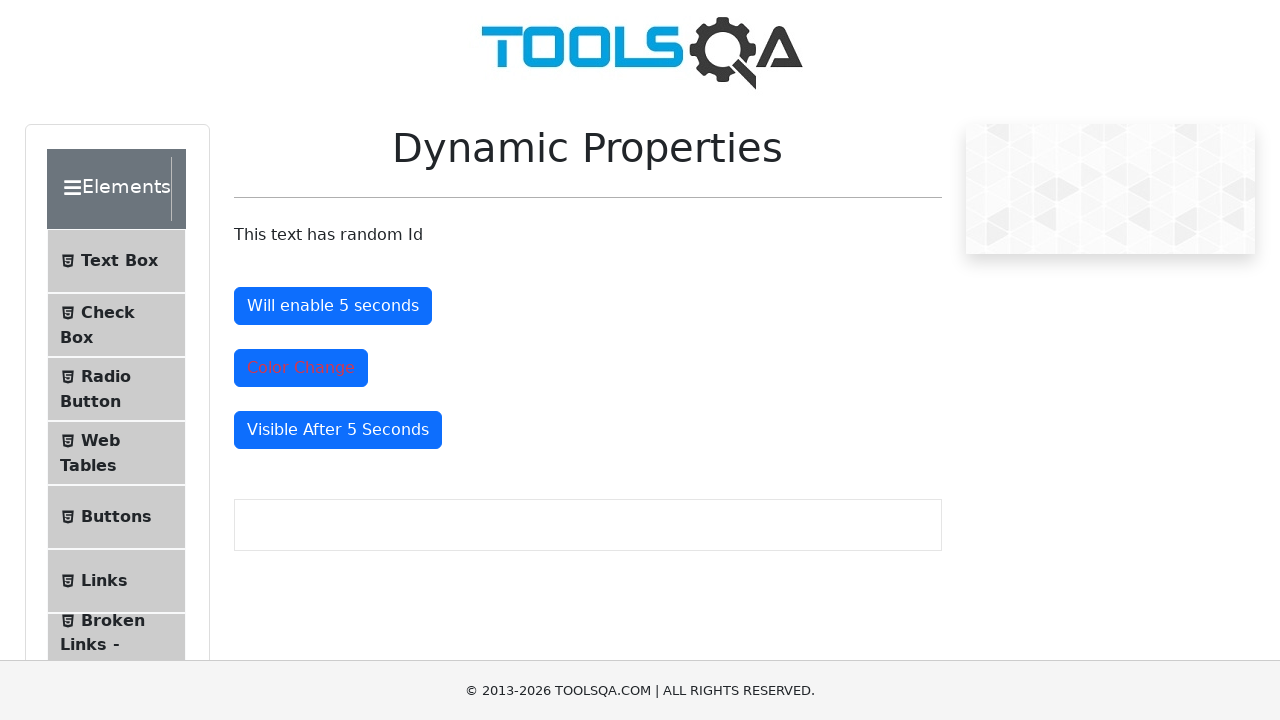